Navigates to a simple form page hosted on GitHub Pages and clicks the submit button to test form submission functionality.

Starting URL: http://suninjuly.github.io/simple_form_find_task.html

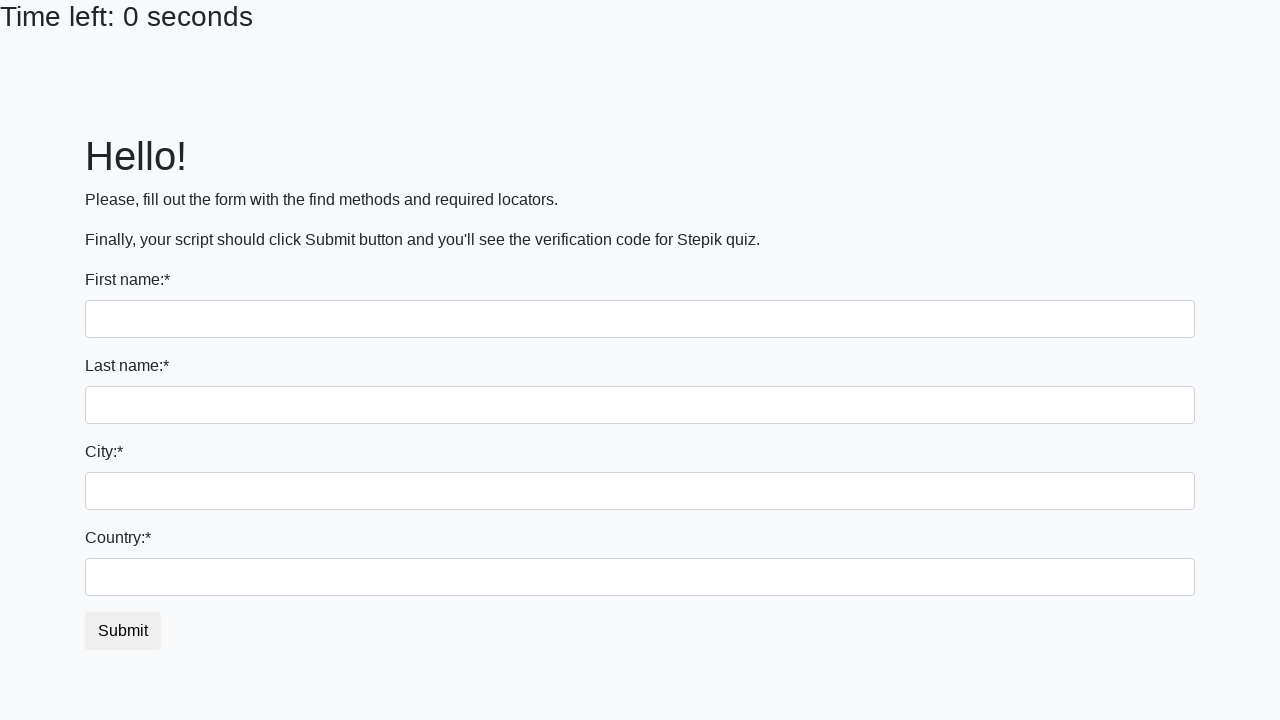

Navigated to simple form page
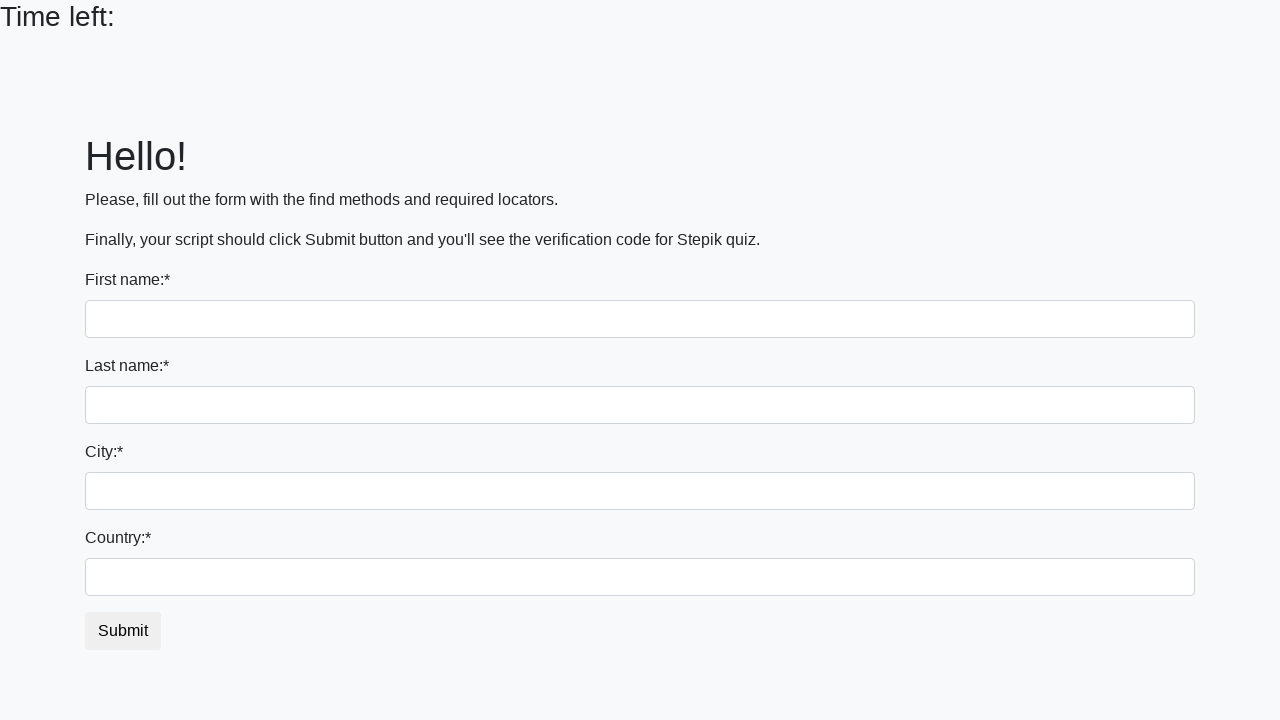

Clicked submit button to test form submission at (123, 631) on #submit_button
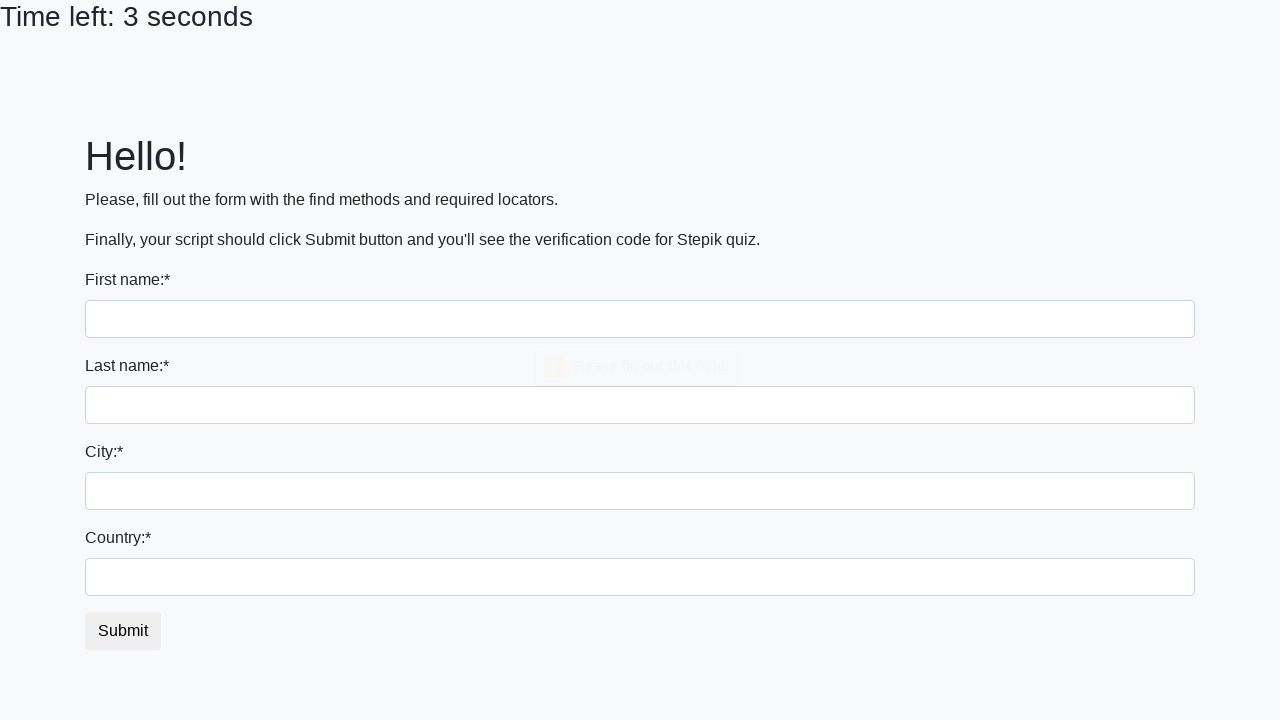

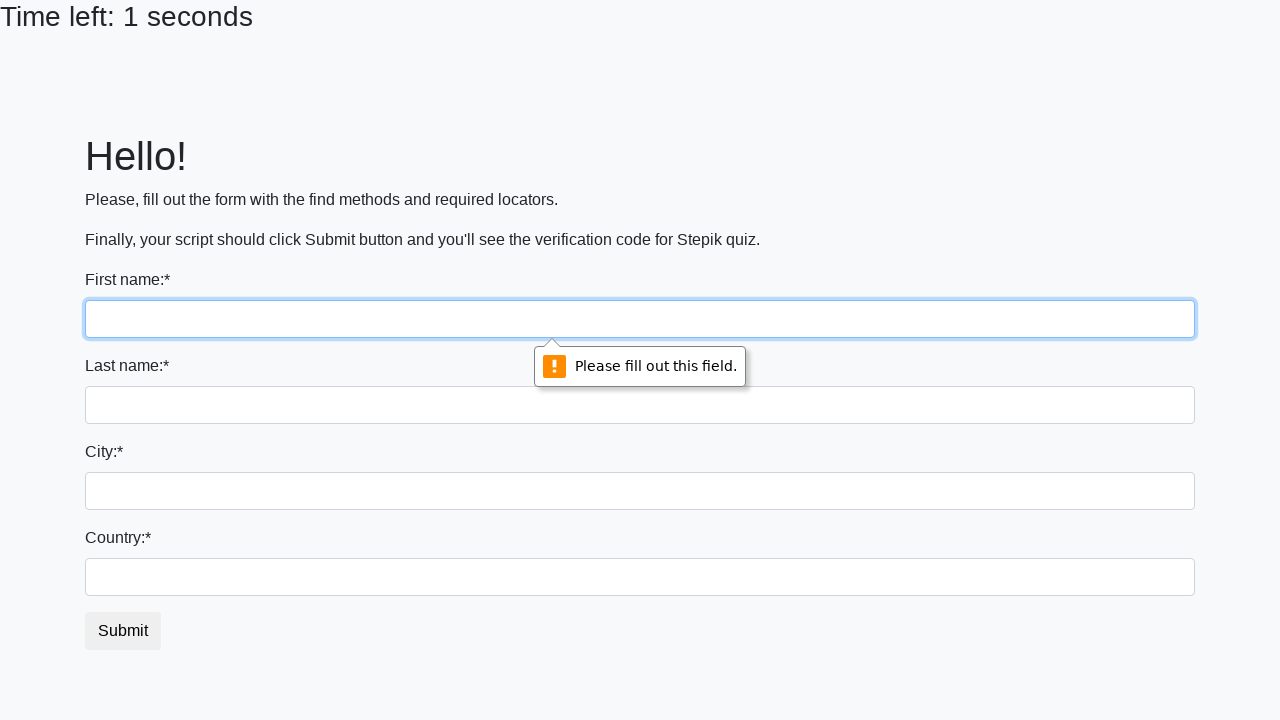